Tests checking and then unchecking the toggle-all checkbox to clear completed state.

Starting URL: https://demo.playwright.dev/todomvc

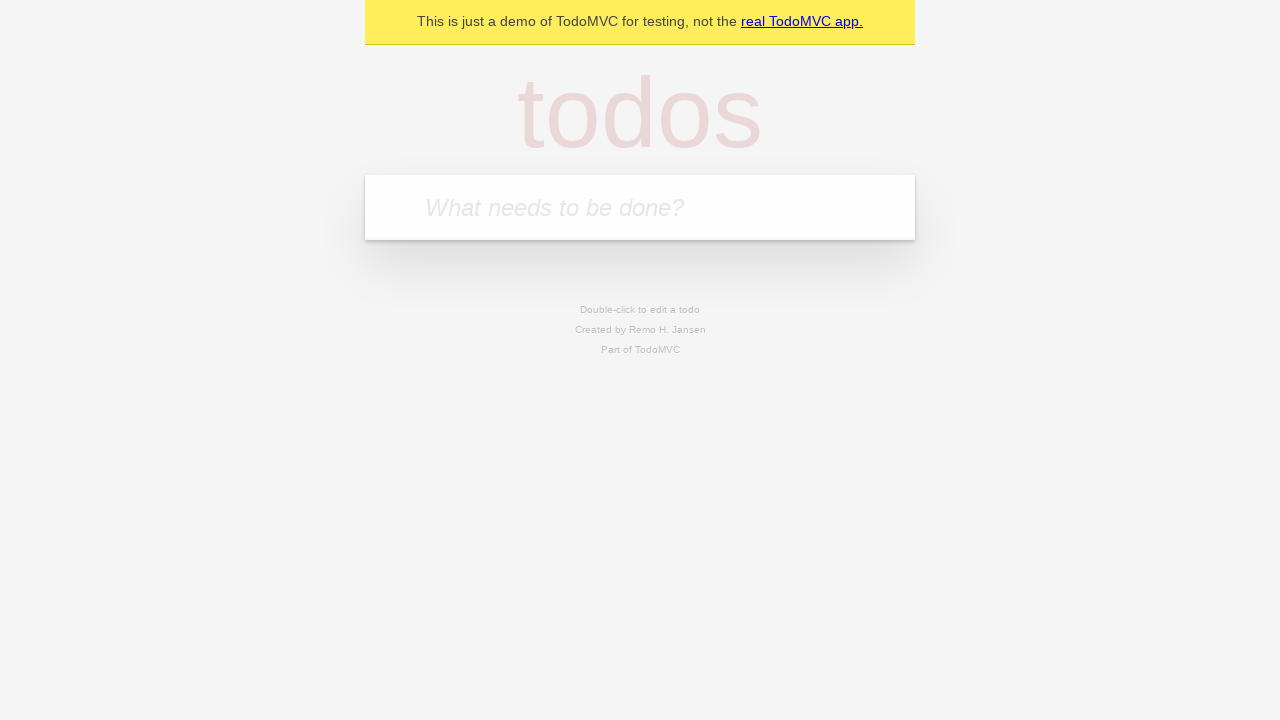

Filled first todo input with 'buy some cheese' on internal:attr=[placeholder="What needs to be done?"i]
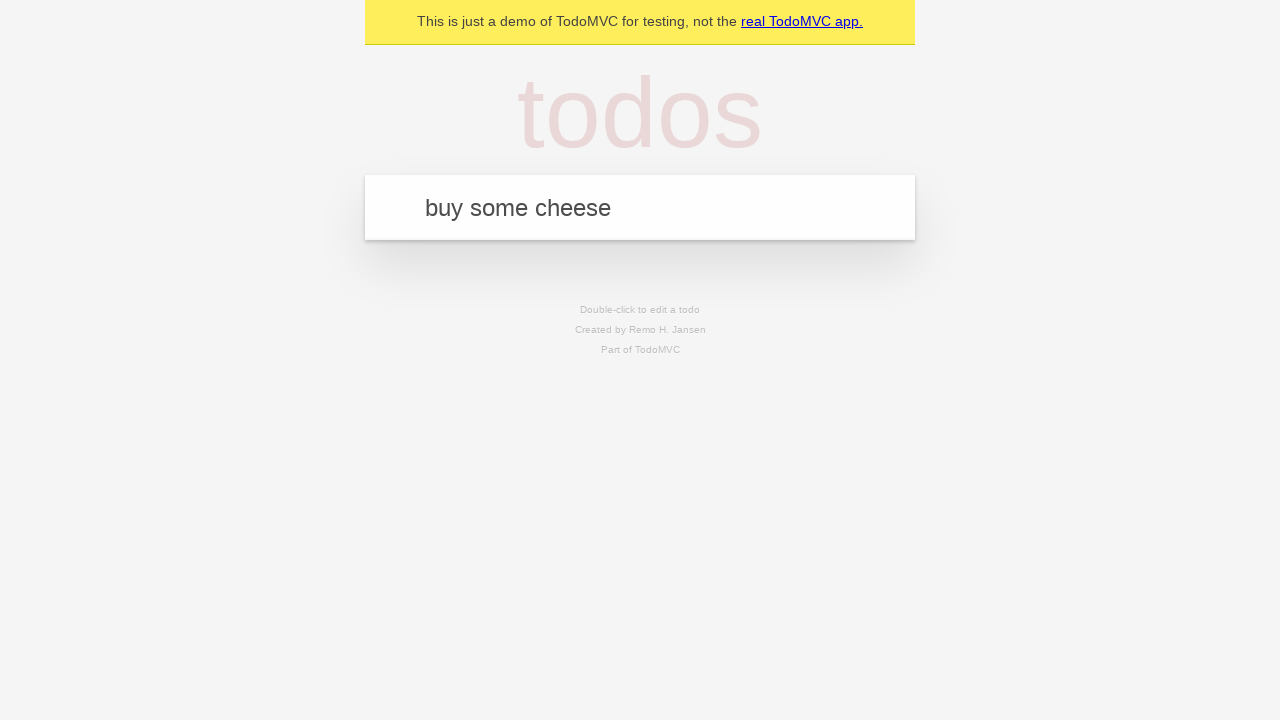

Pressed Enter to create first todo item on internal:attr=[placeholder="What needs to be done?"i]
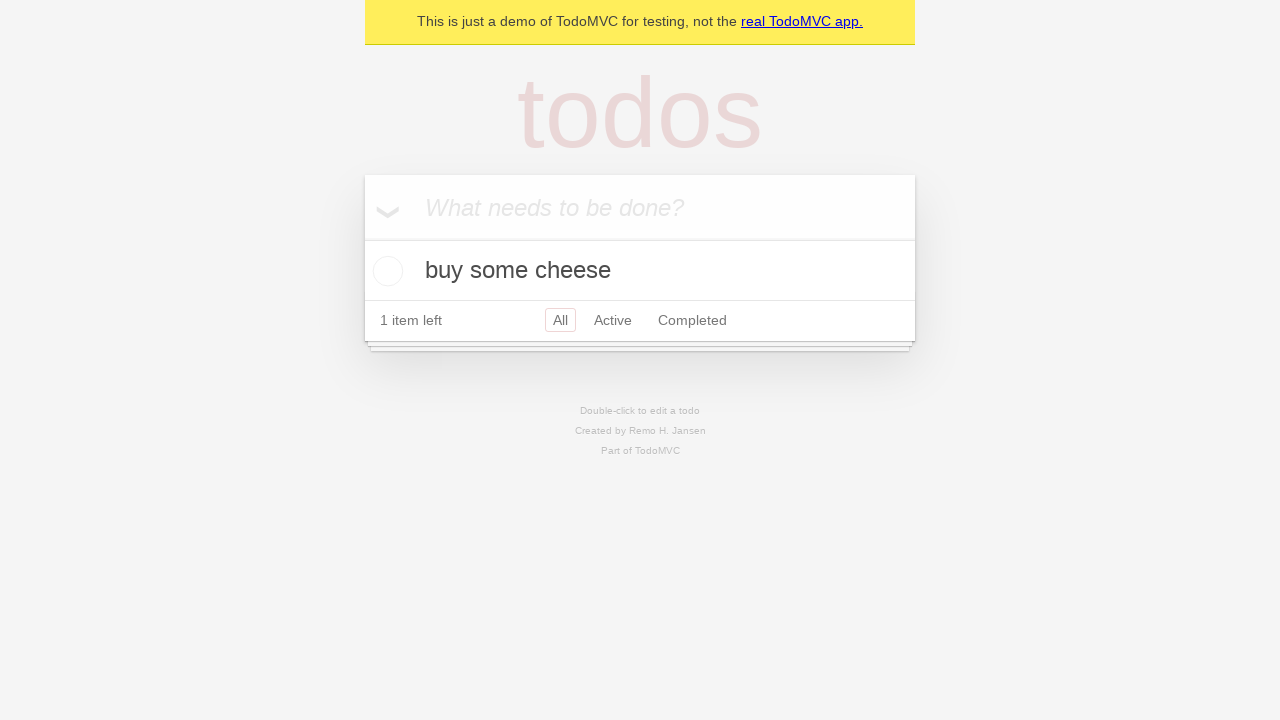

Filled second todo input with 'feed the cat' on internal:attr=[placeholder="What needs to be done?"i]
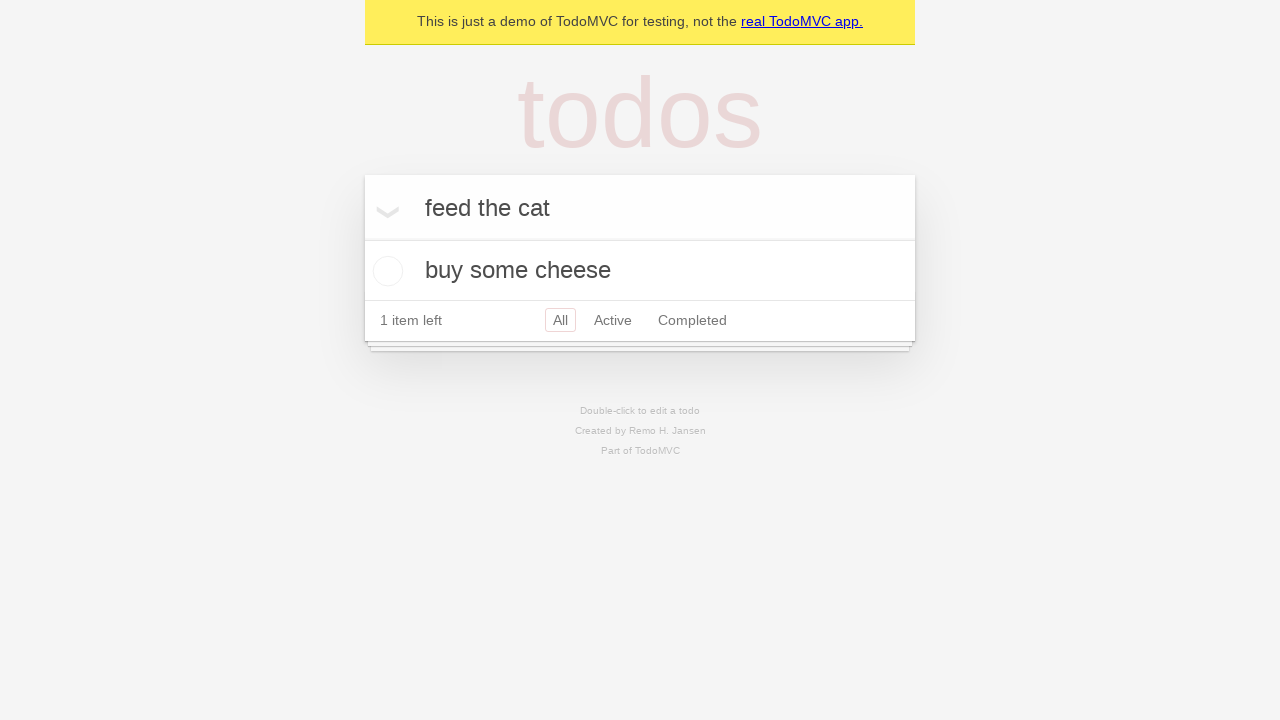

Pressed Enter to create second todo item on internal:attr=[placeholder="What needs to be done?"i]
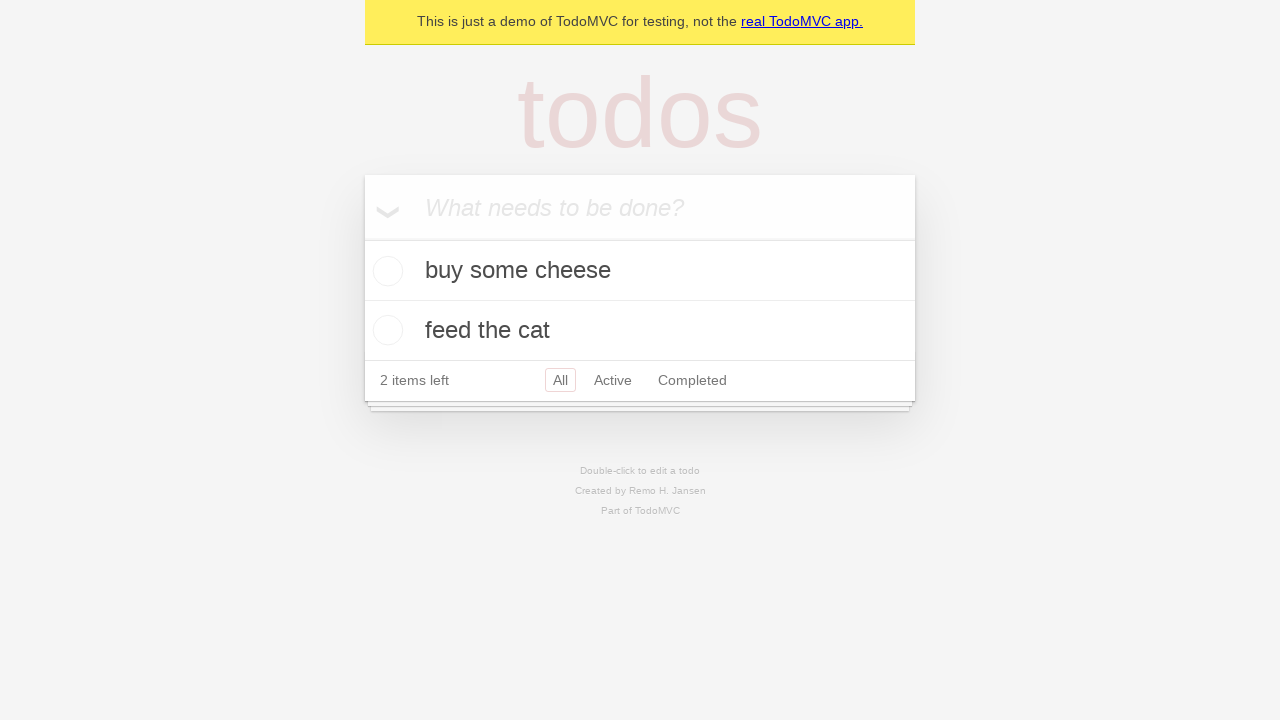

Filled third todo input with 'book a doctors appointment' on internal:attr=[placeholder="What needs to be done?"i]
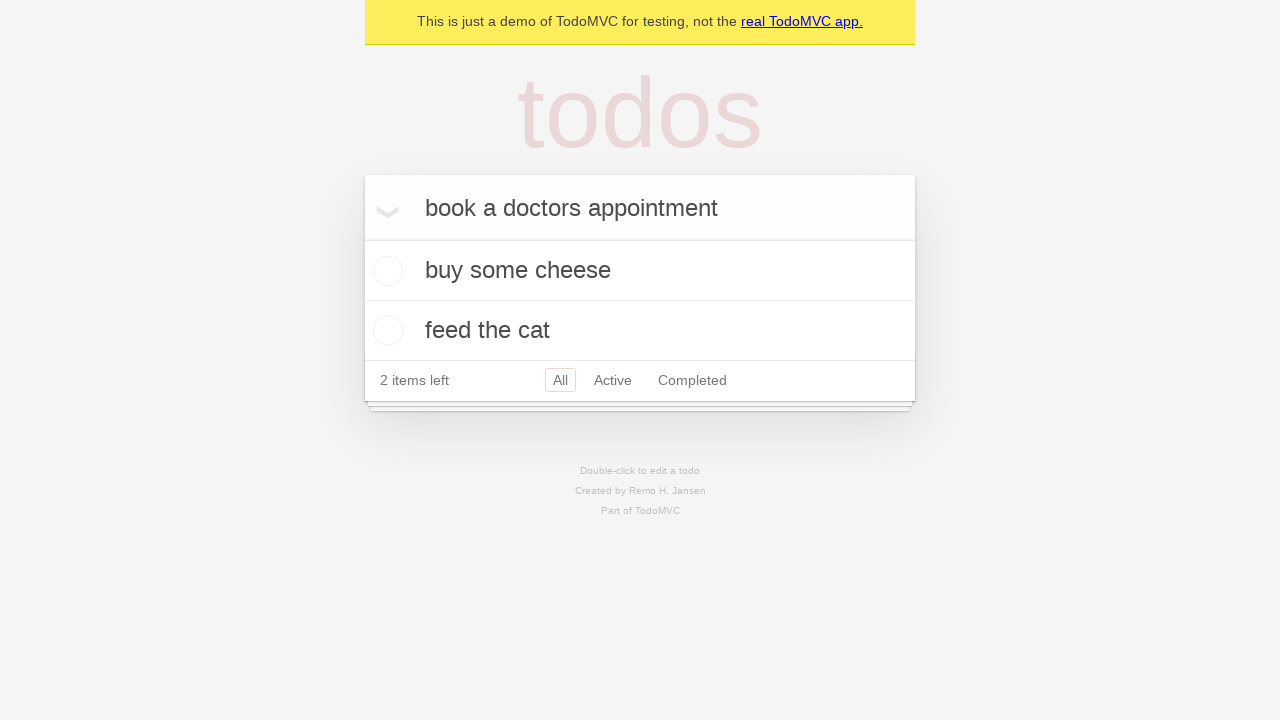

Pressed Enter to create third todo item on internal:attr=[placeholder="What needs to be done?"i]
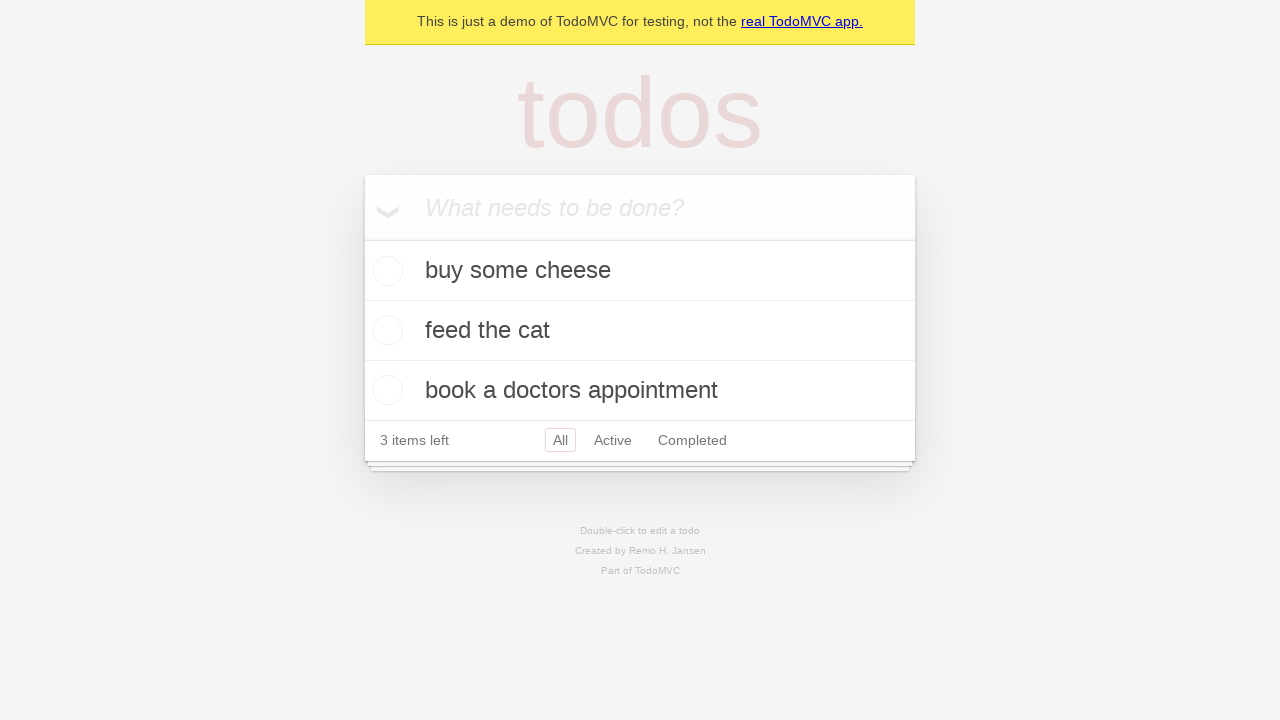

Waited for all 3 todo items to be created in the DOM
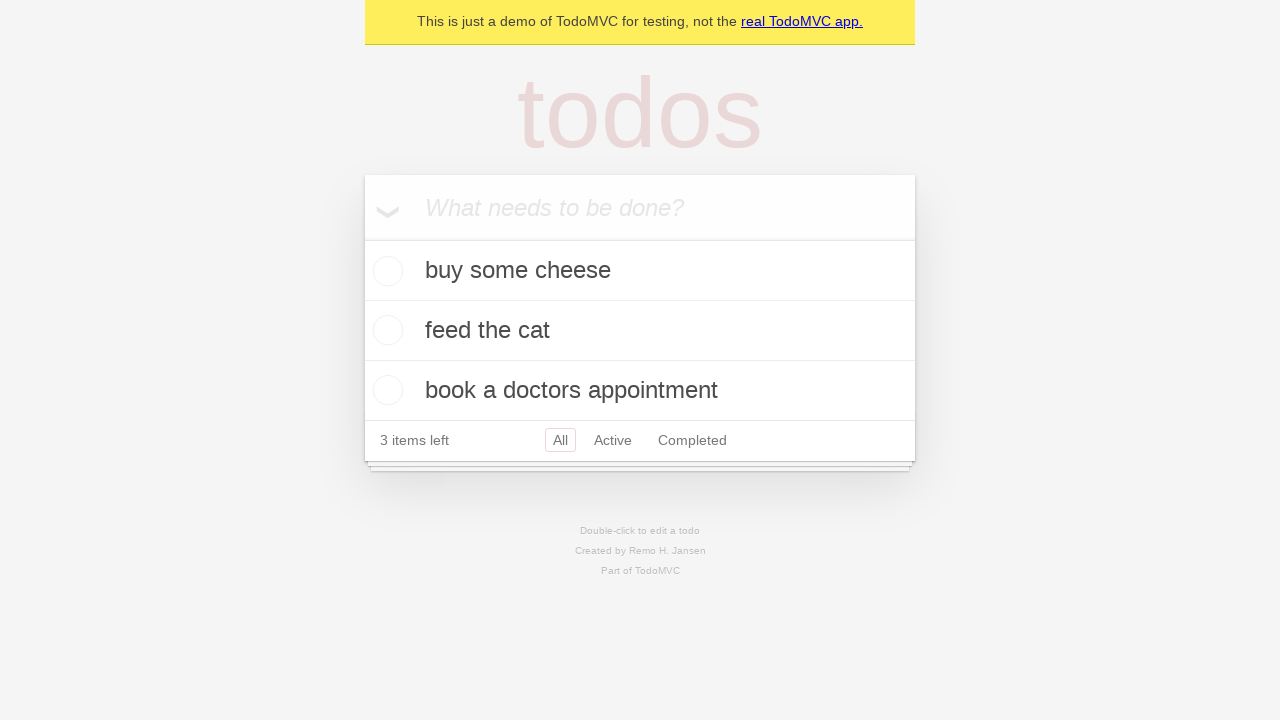

Located the 'Mark all as complete' toggle button
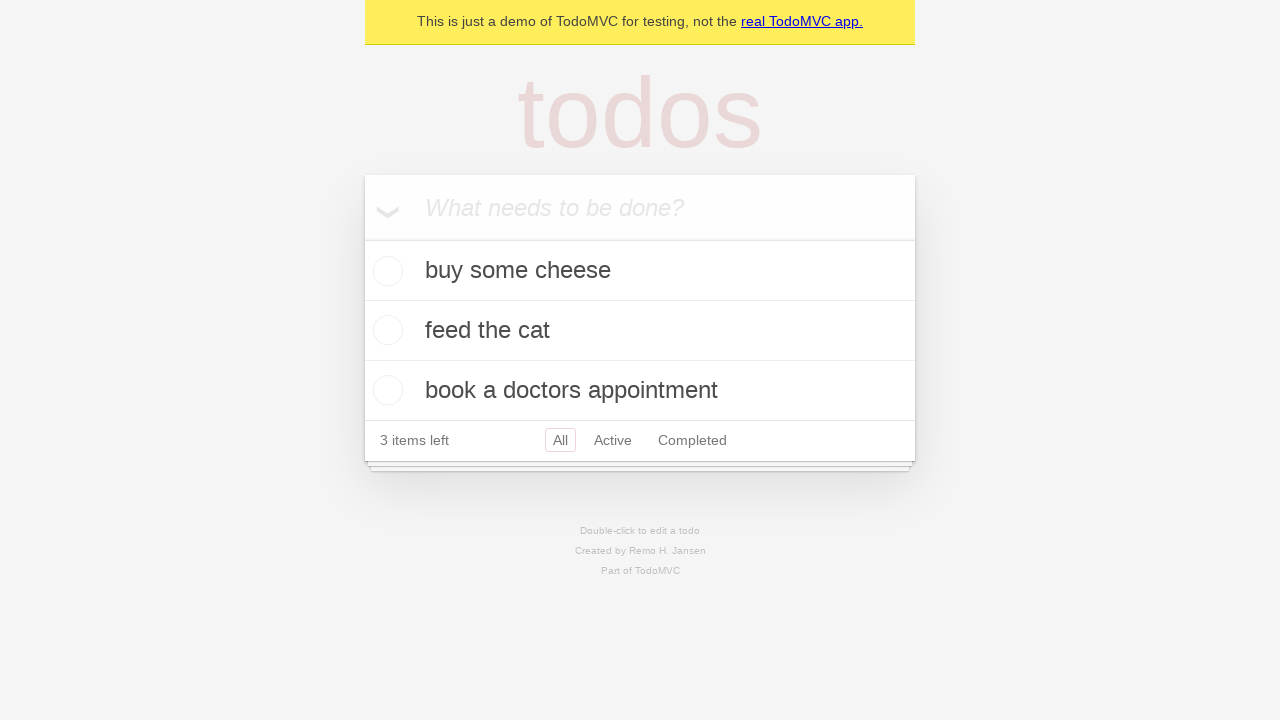

Checked the toggle-all checkbox to mark all items as complete at (362, 238) on internal:label="Mark all as complete"i
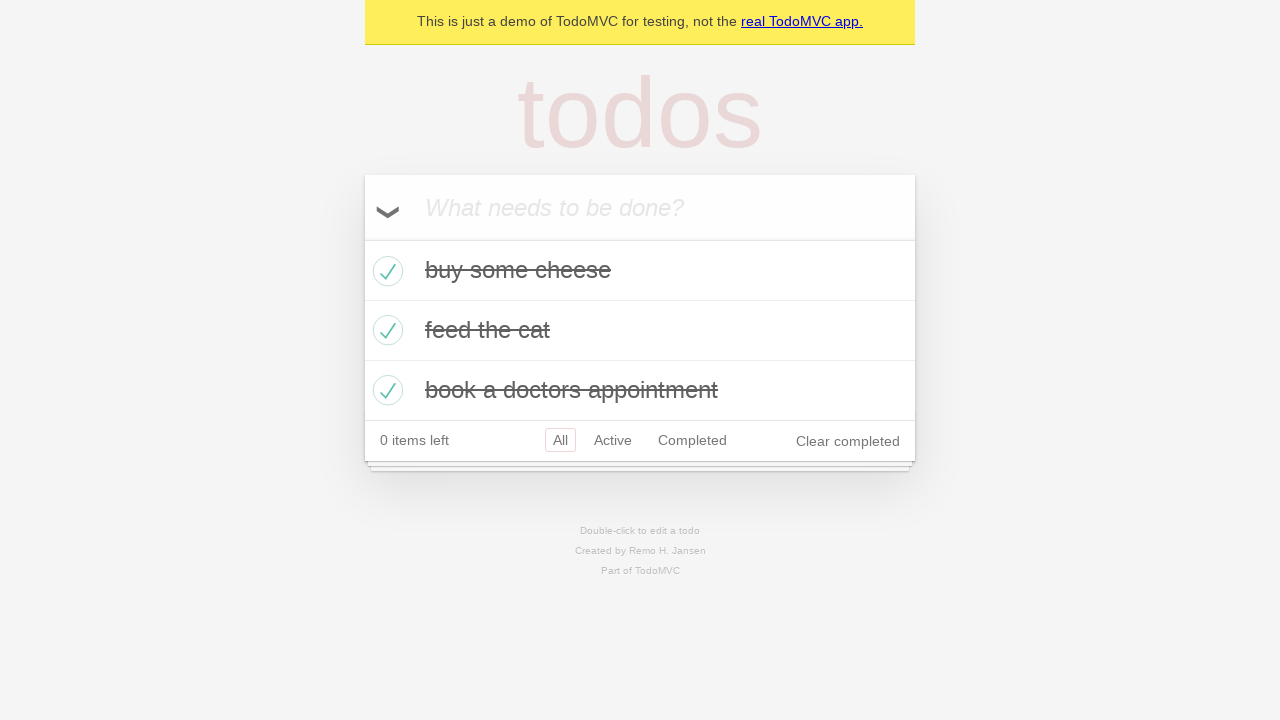

Unchecked the toggle-all checkbox to clear the completed state of all items at (362, 238) on internal:label="Mark all as complete"i
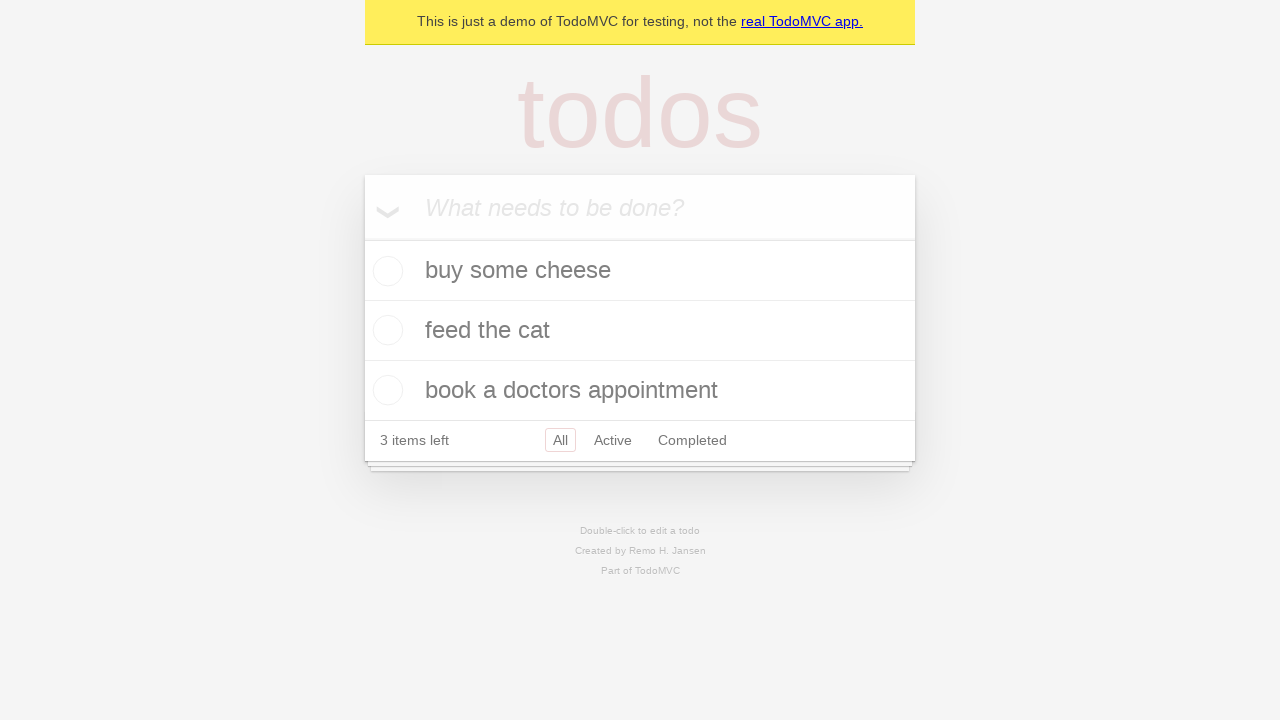

Waited 500ms for UI to update to uncompleted state
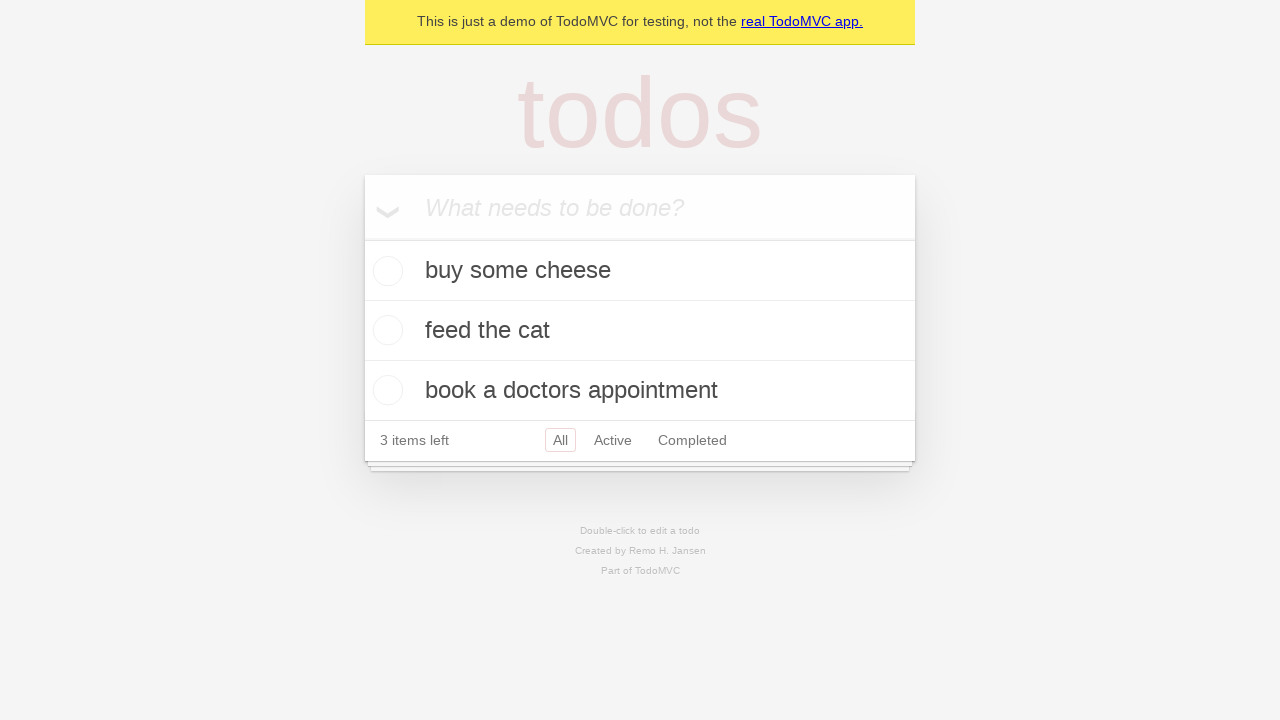

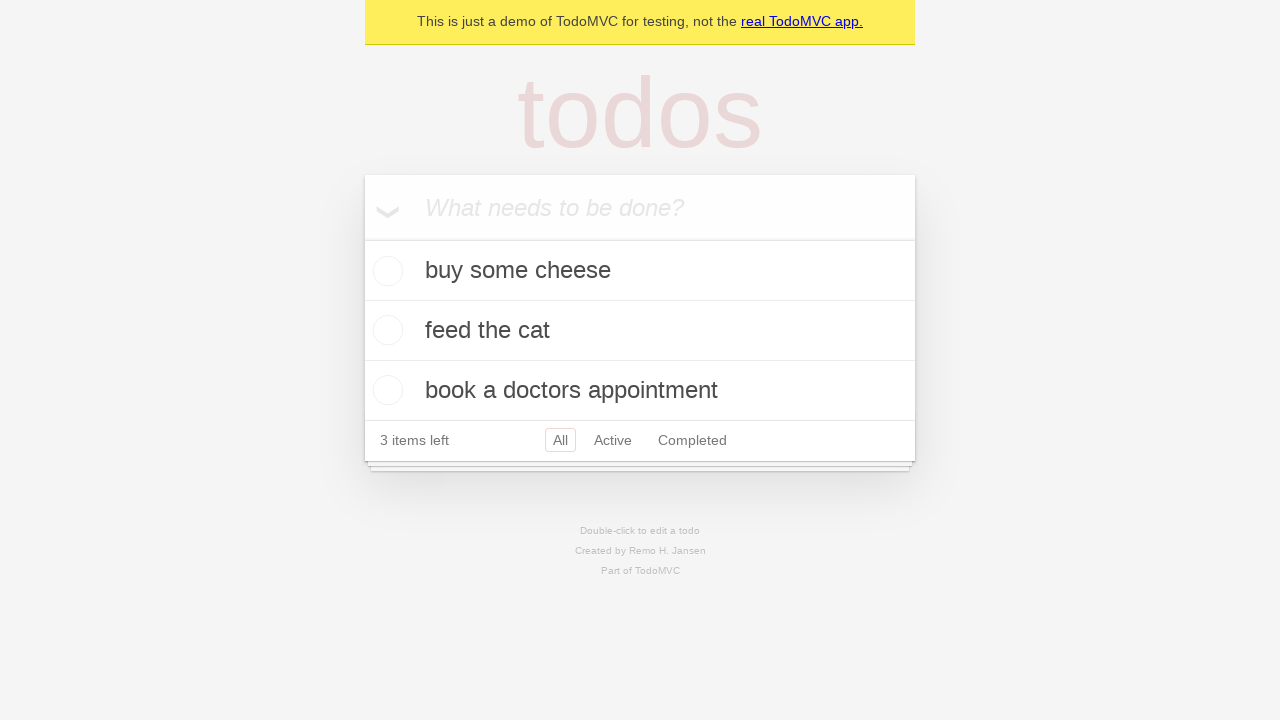